Tests browser alert handling by clicking a button that triggers a prompt alert, then accepting the alert dialog

Starting URL: https://testpages.herokuapp.com/styled/alerts/alert-test.html

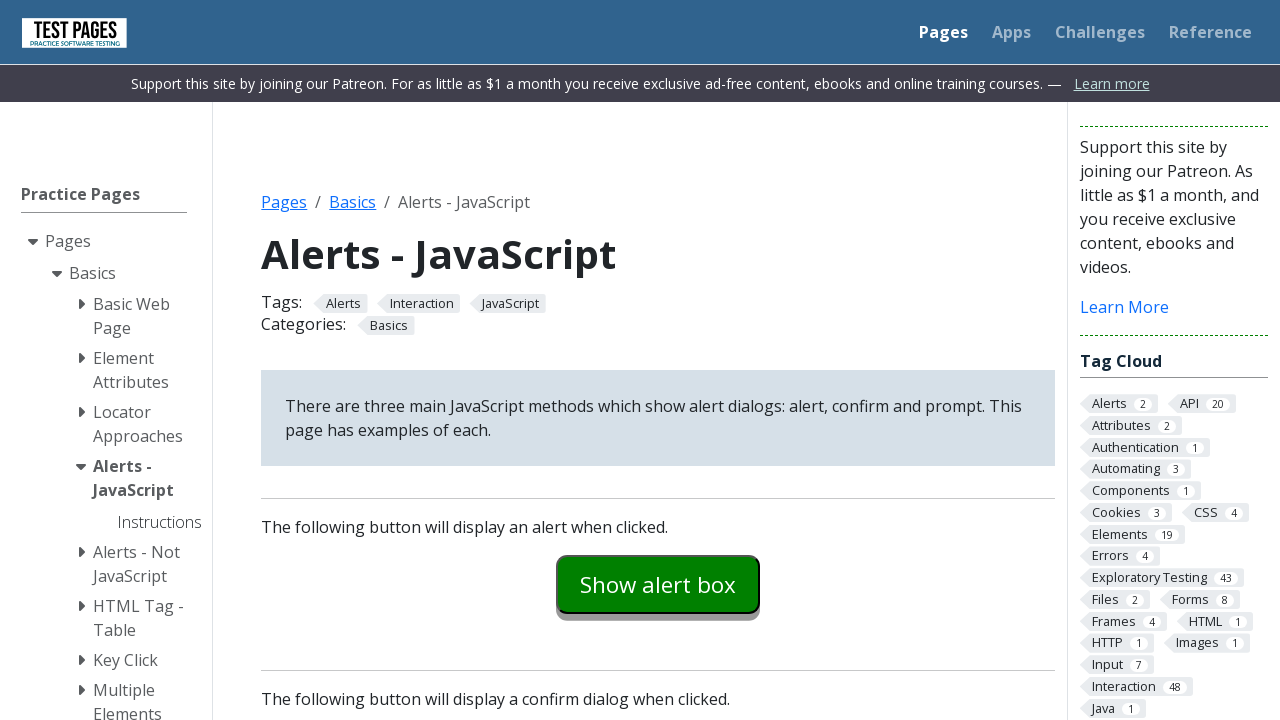

Clicked prompt example button to trigger alert dialog at (658, 360) on #promptexample
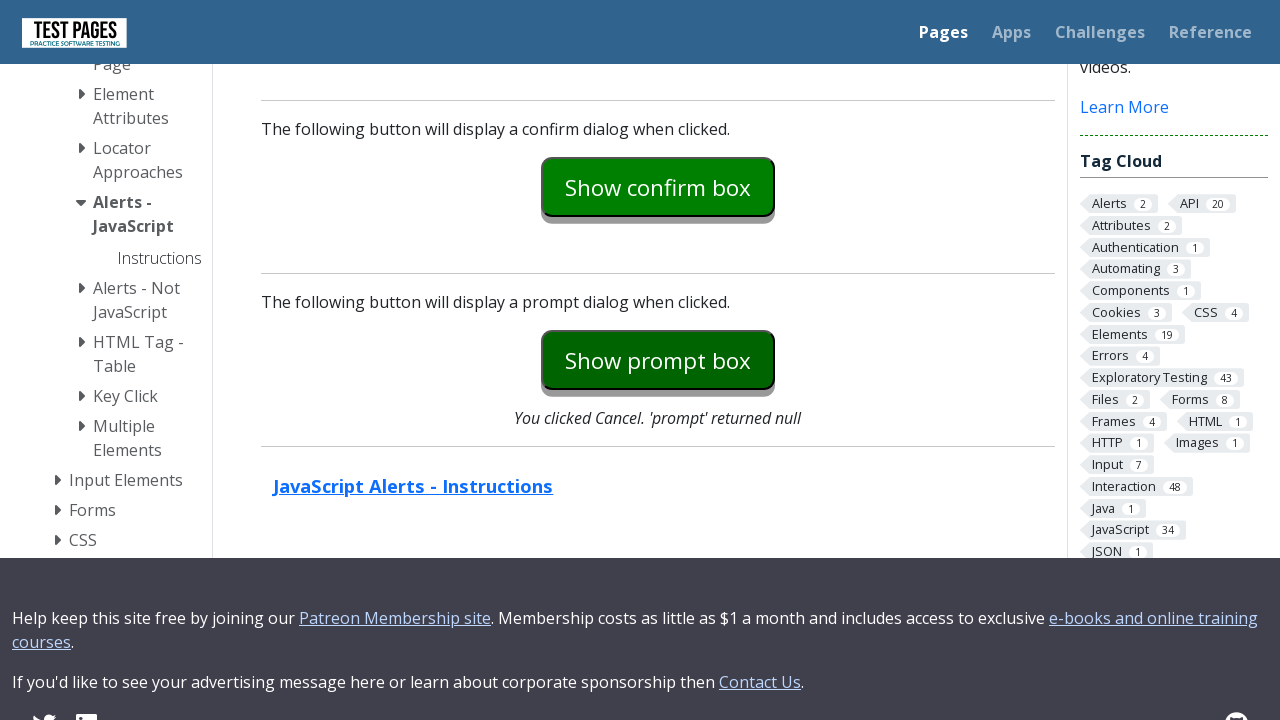

Set up dialog handler to accept alerts
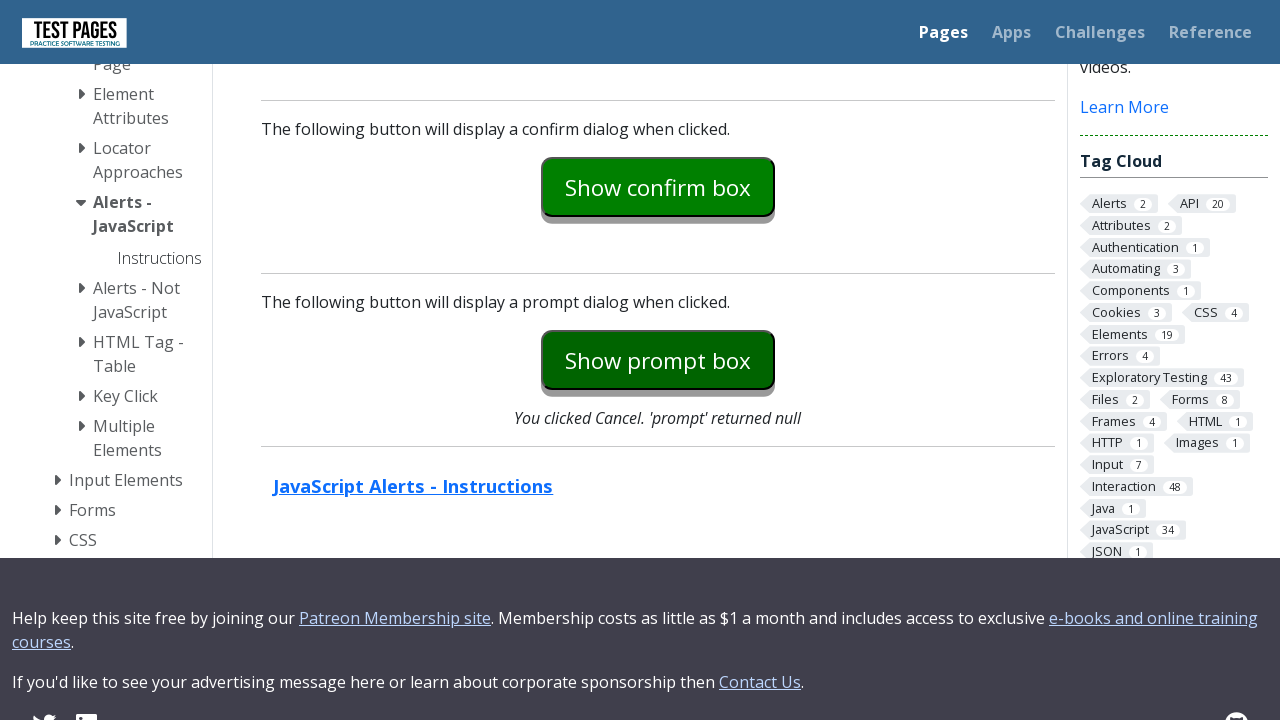

Configured alternative dialog handler with message logging
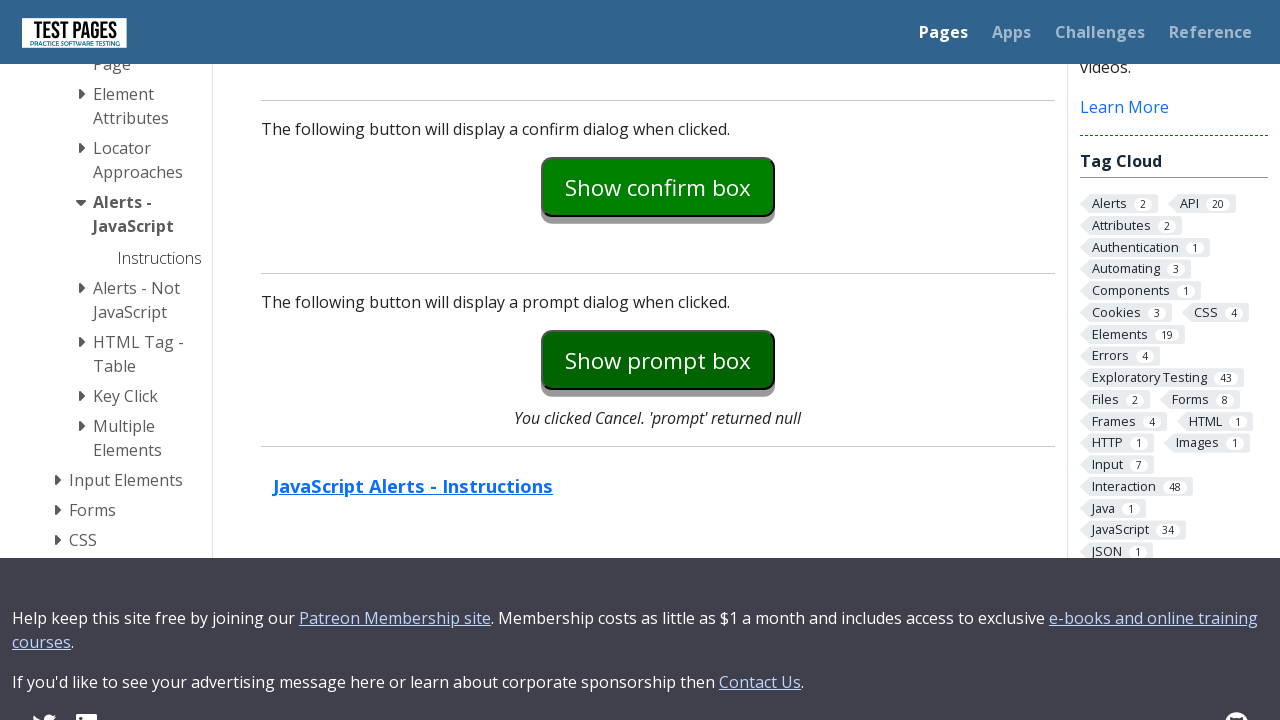

Clicked prompt example button again to demonstrate alert handling at (658, 360) on #promptexample
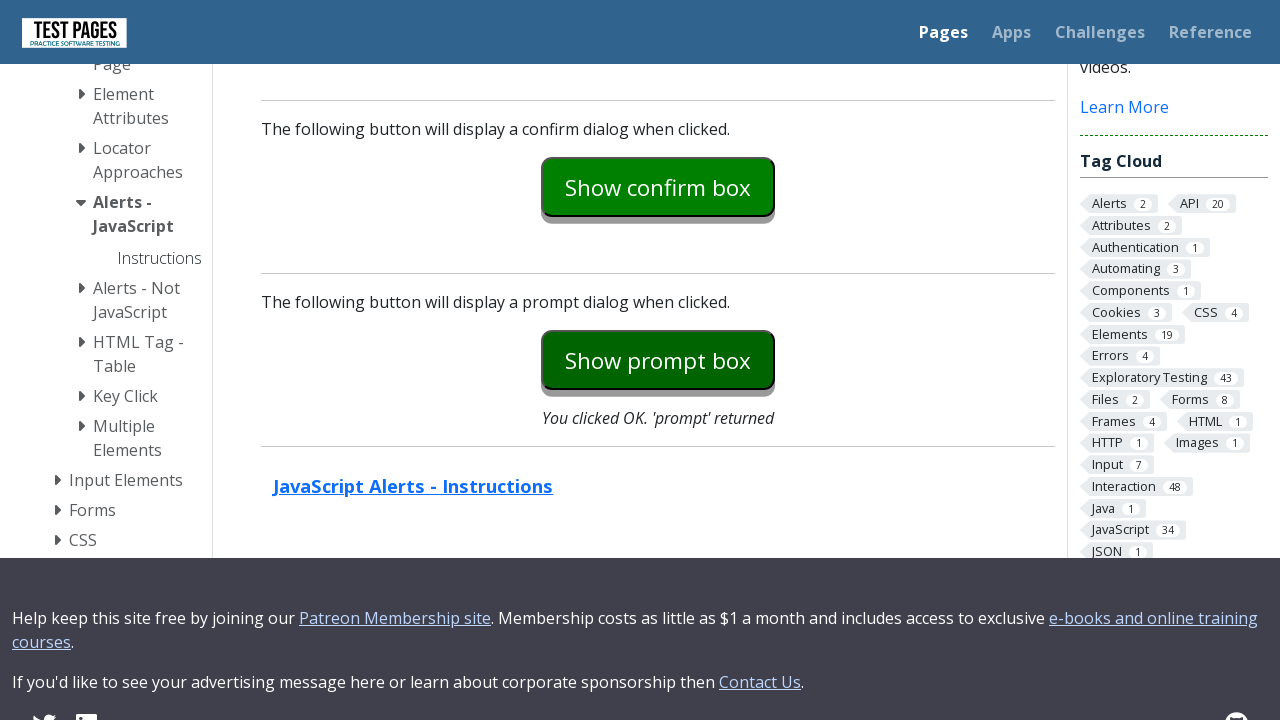

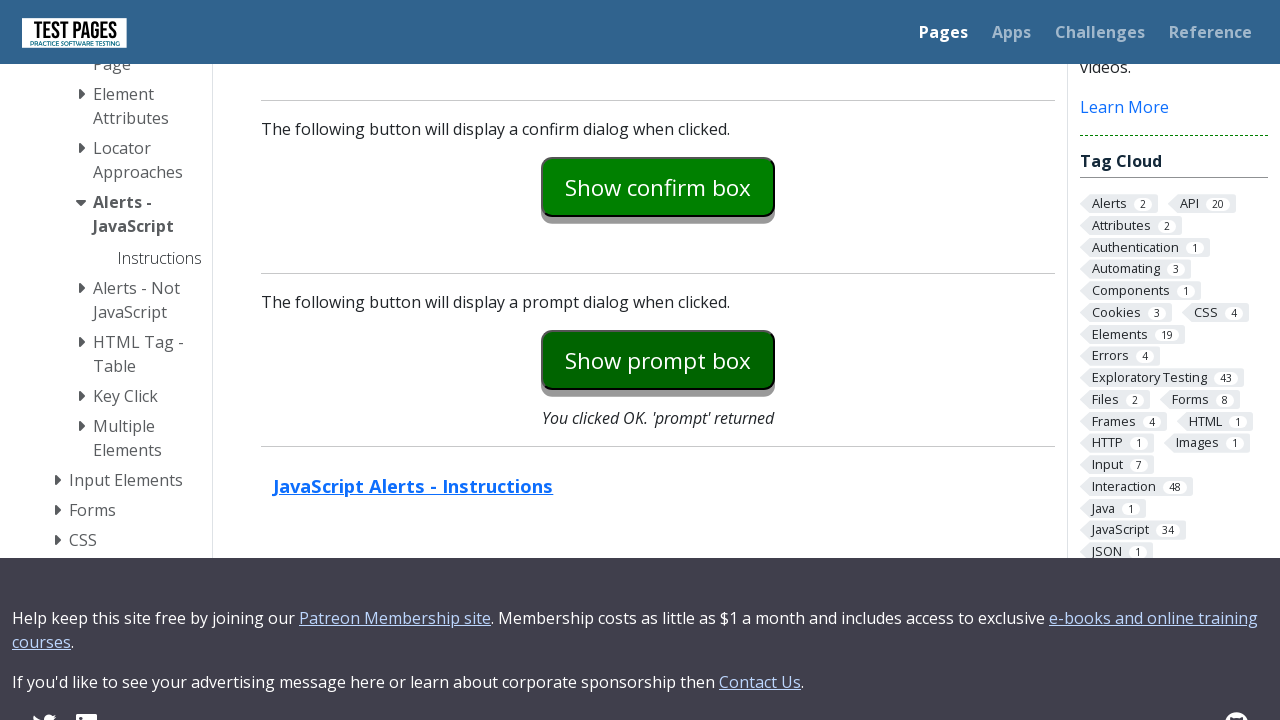